Navigates to the Ynet Israeli news website and waits for the page to load

Starting URL: http://www.ynet.co.il

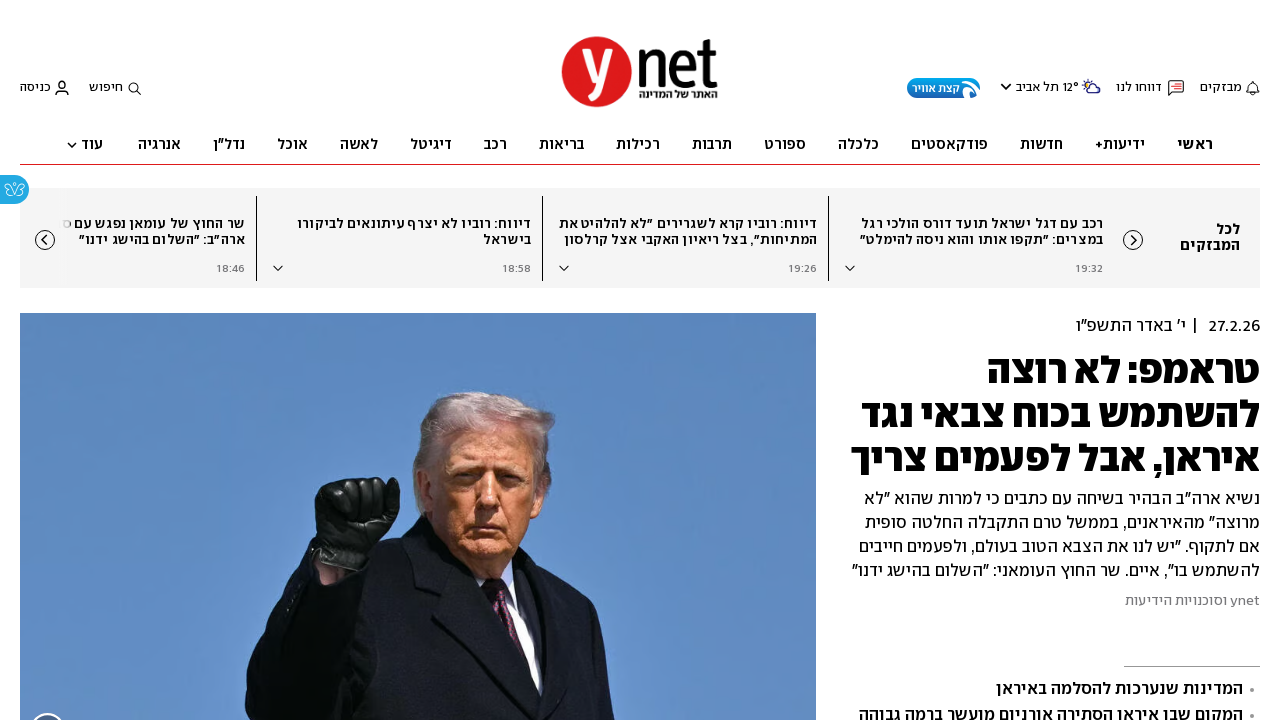

Waited for page to reach networkidle state - Ynet website fully loaded
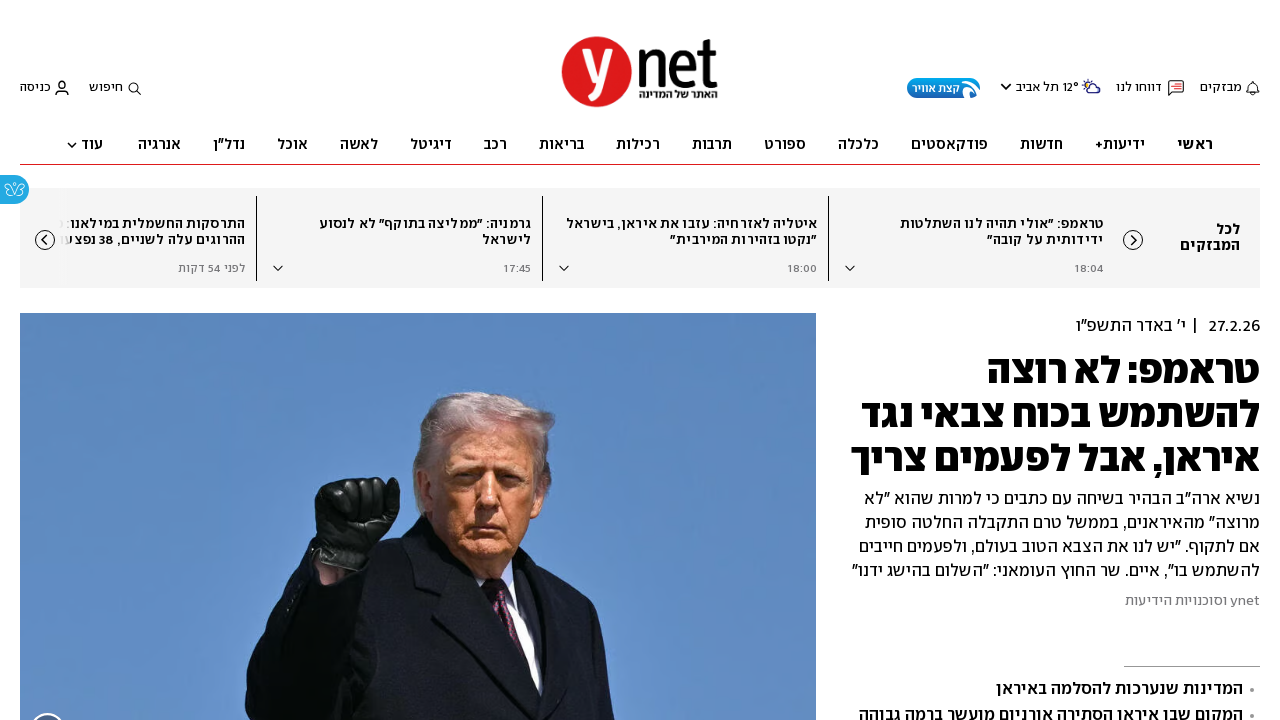

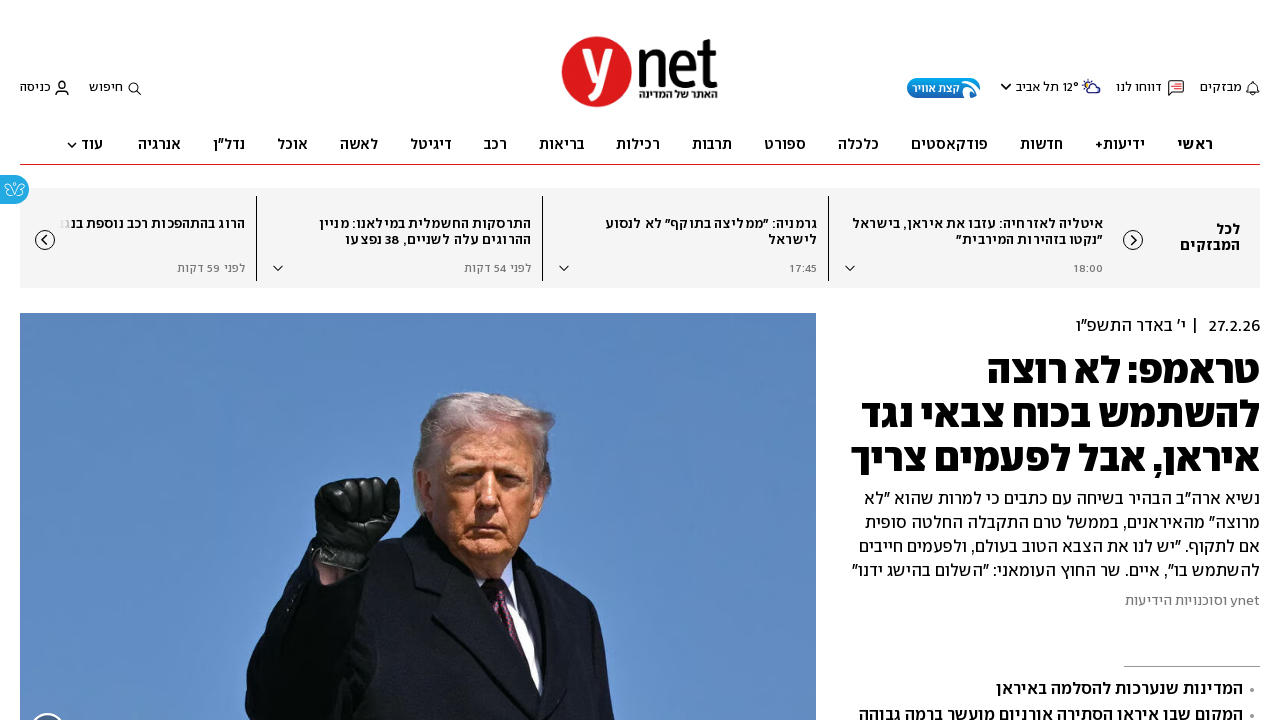